Tests drag and drop functionality by dragging an element and dropping it onto a target area, then verifying the drop was successful

Starting URL: https://demoqa.com/droppable

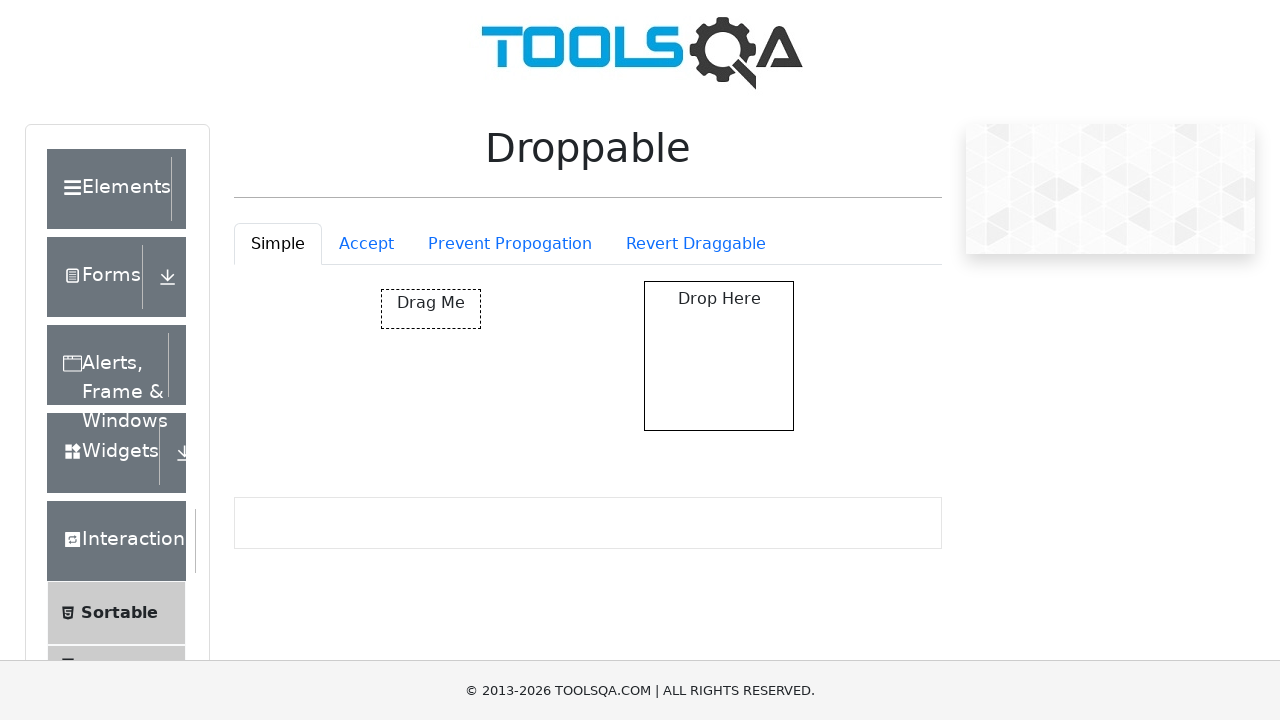

Located the draggable element
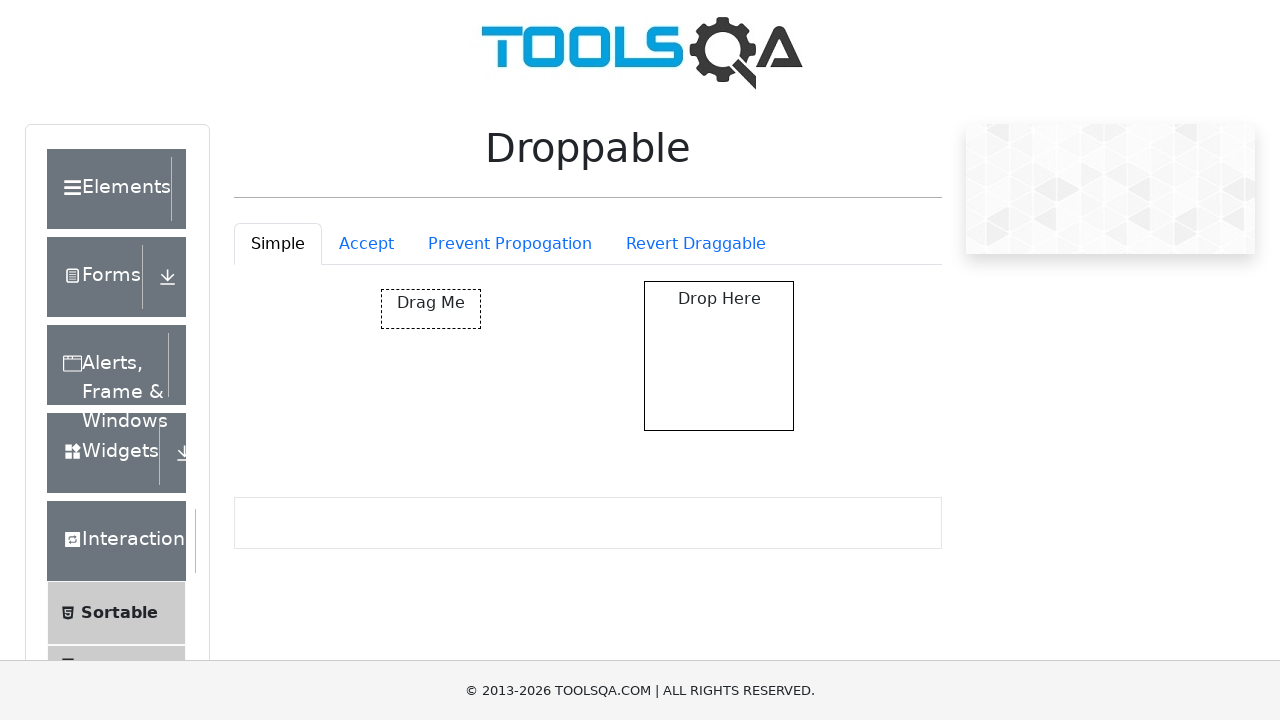

Located the drop target element
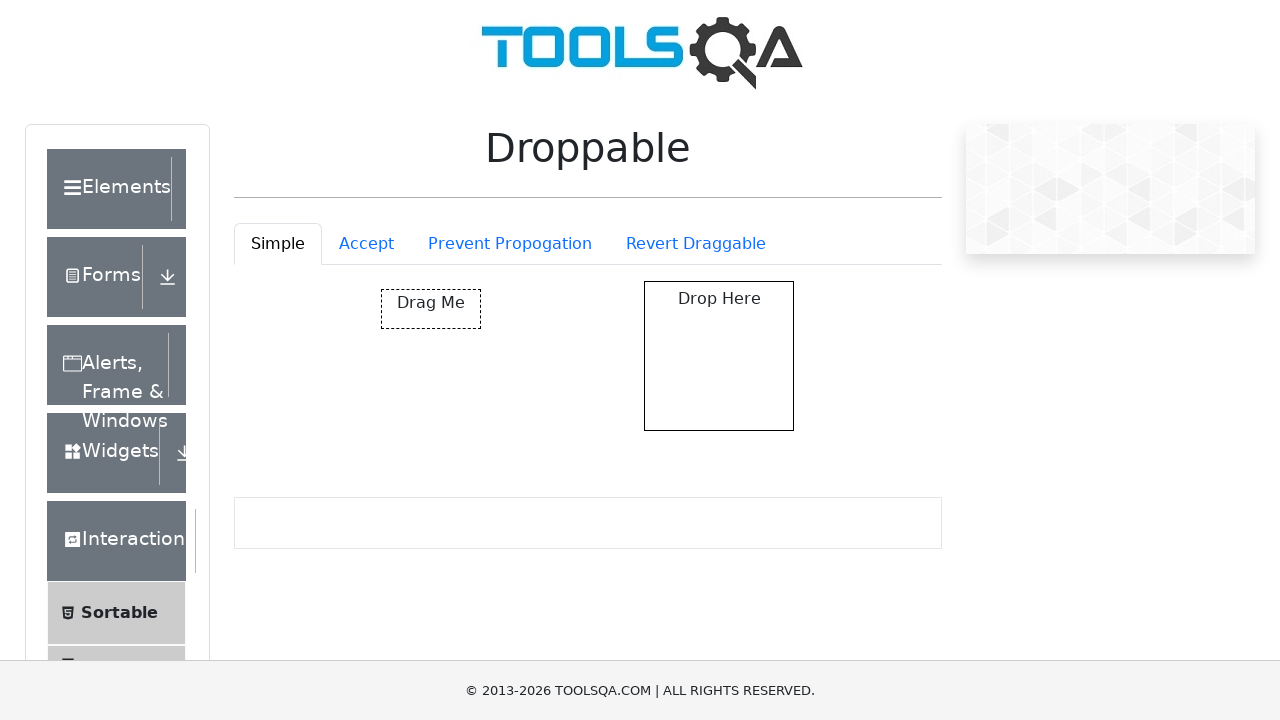

Dragged element and dropped it onto the target area at (719, 356)
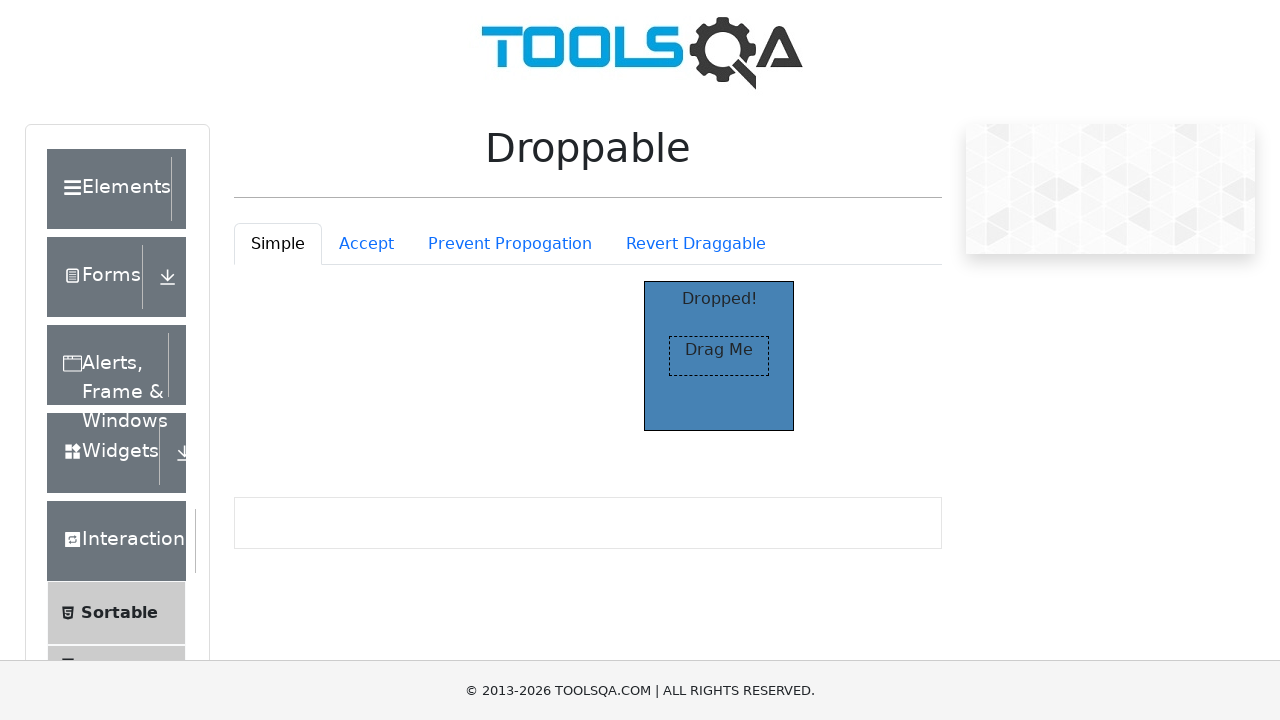

Located the 'Dropped!' confirmation text
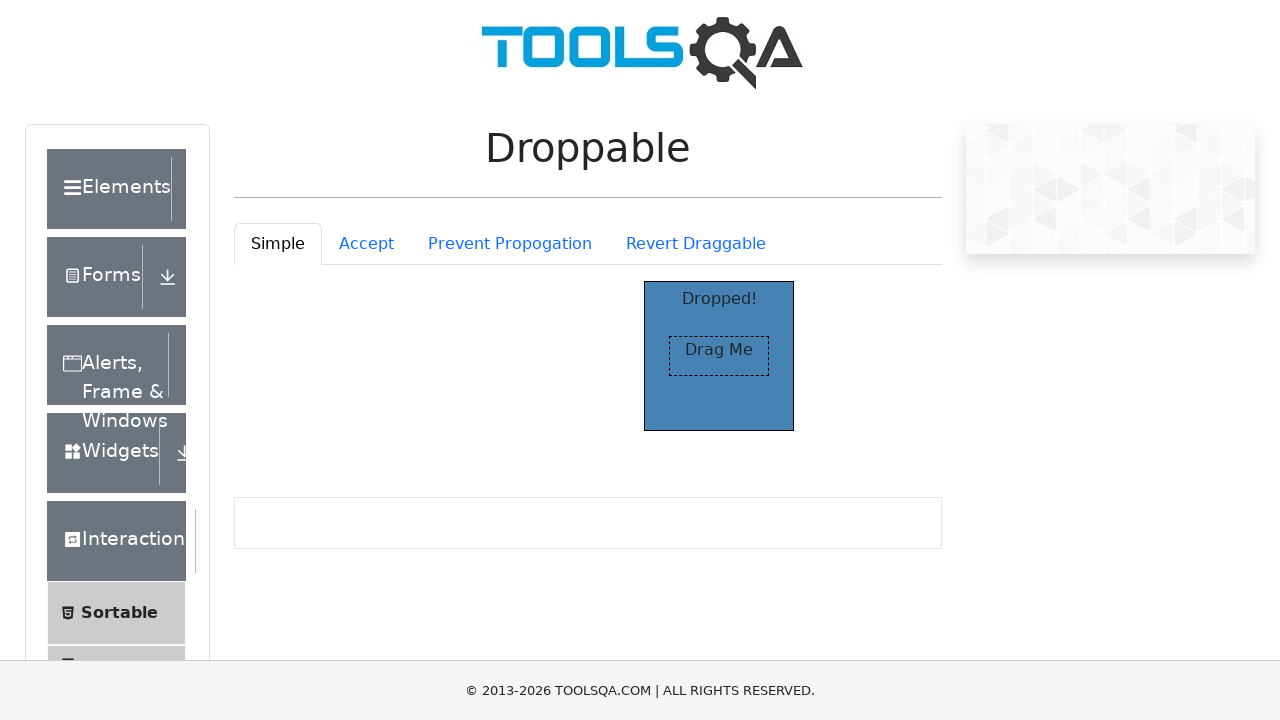

Verified that the drop was successful - 'Dropped!' text is visible
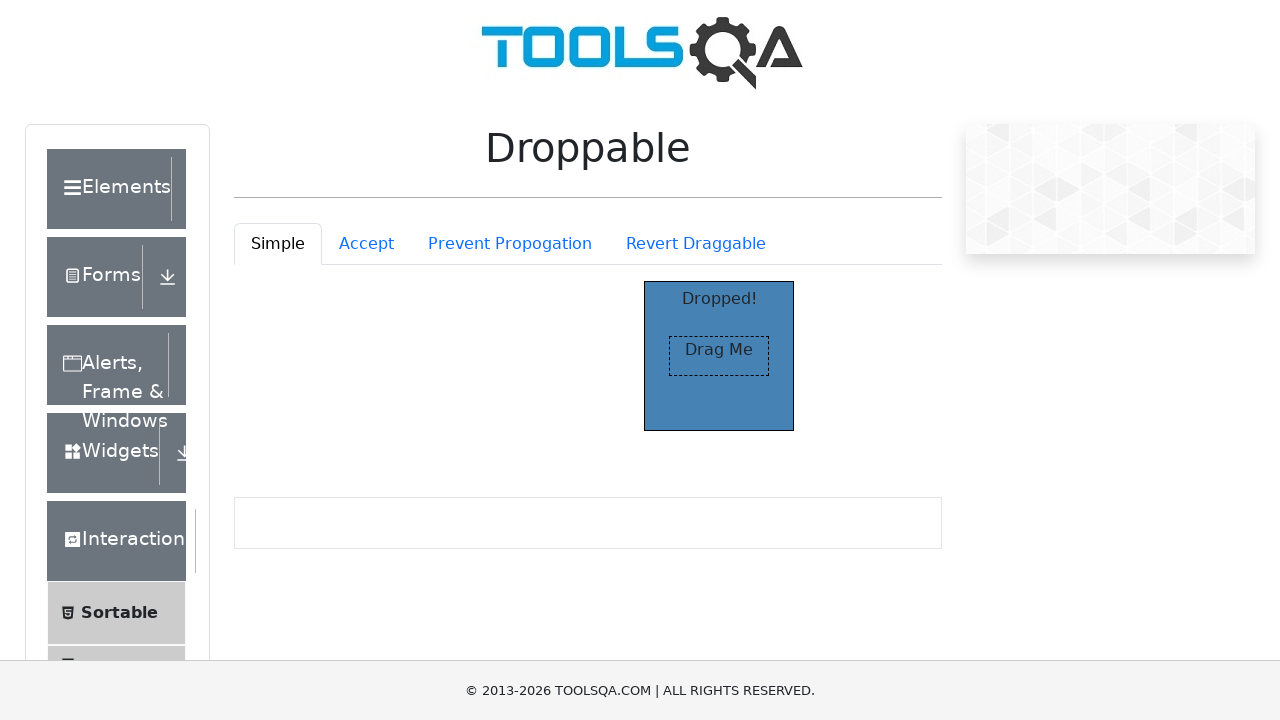

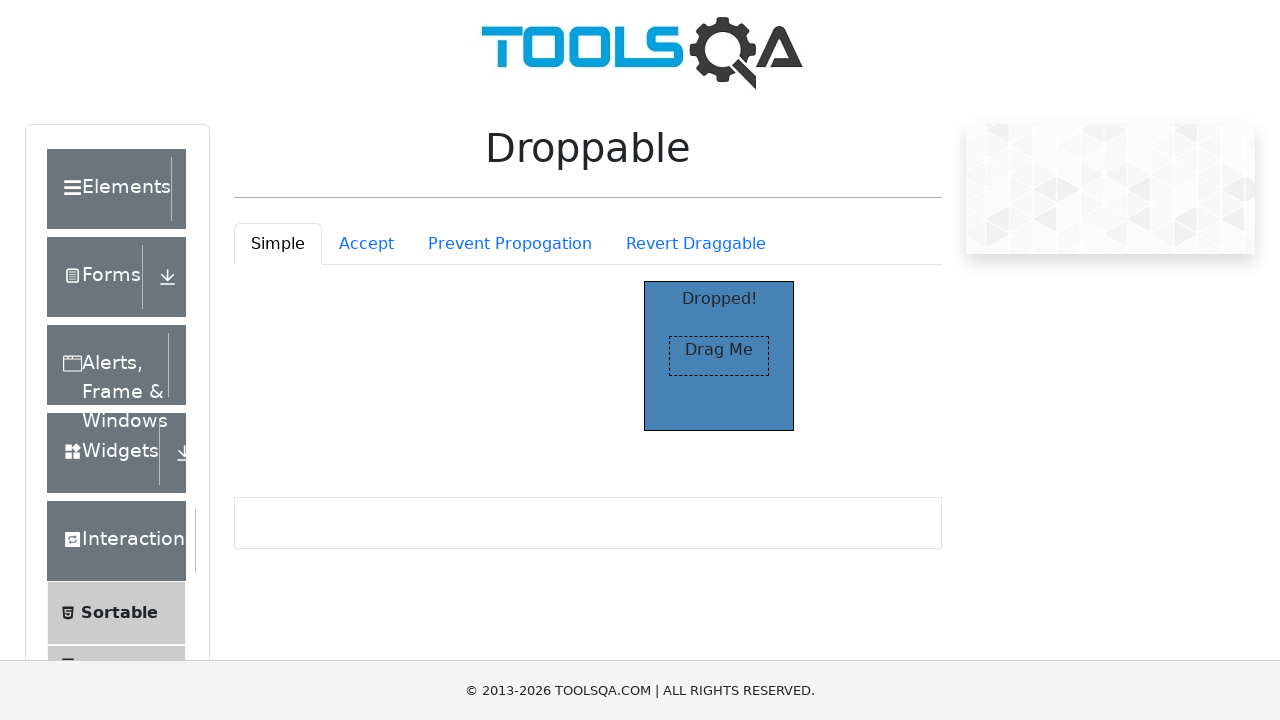